Tests table sorting functionality by clicking the header to sort, then verifies the sorting order and finds the price of a specific item (Beans)

Starting URL: https://rahulshettyacademy.com/seleniumPractise/#/offers

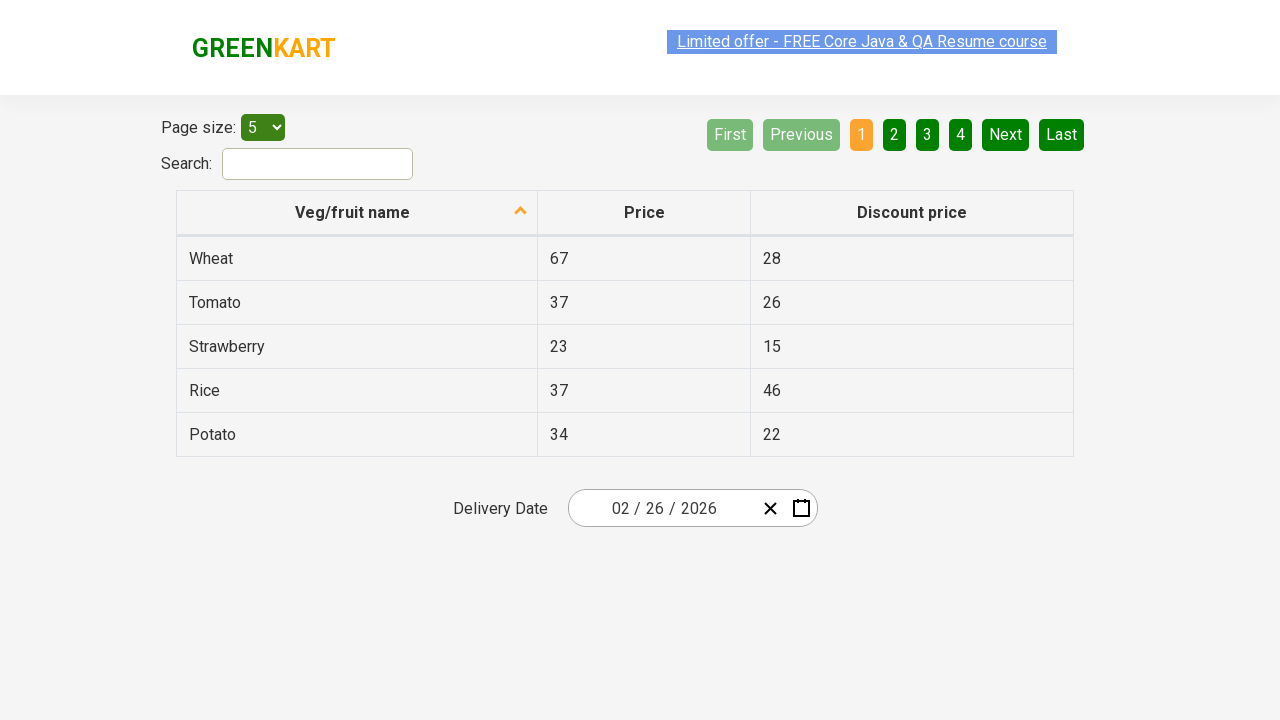

Clicked first column header to sort table at (357, 213) on xpath=//tr/th[1]
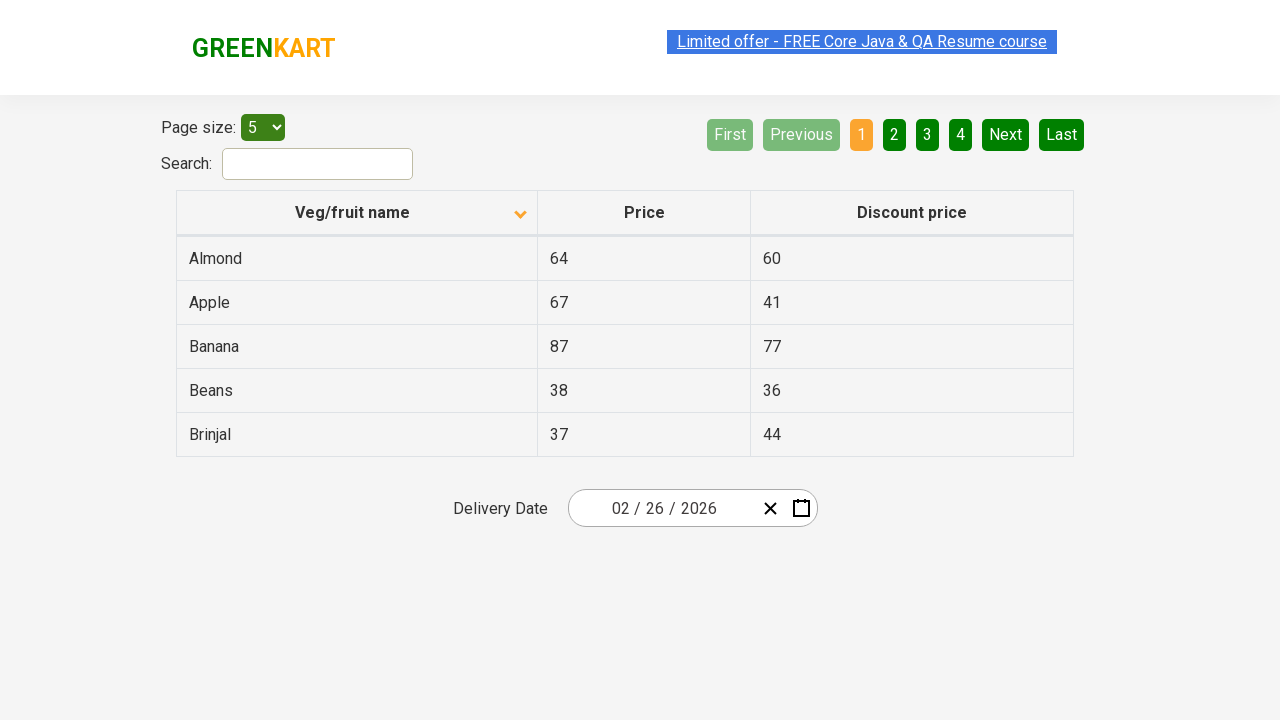

Waited for table to be sorted
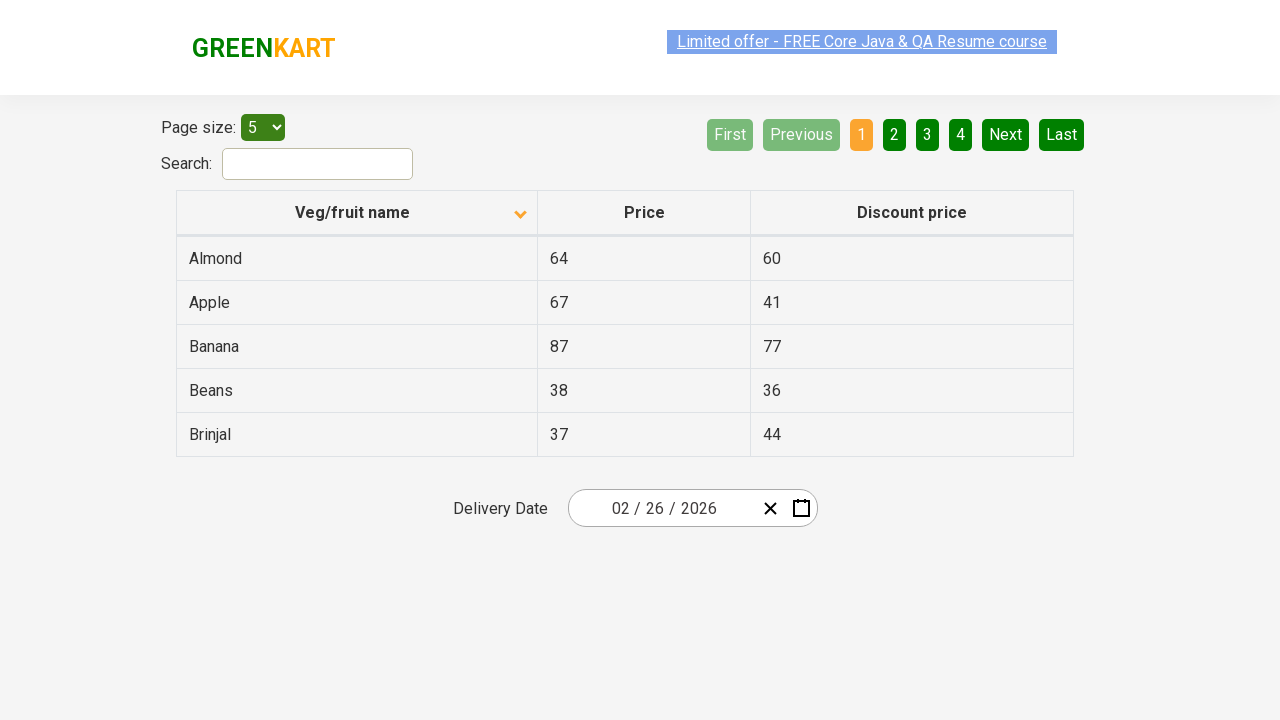

Retrieved all elements from first column
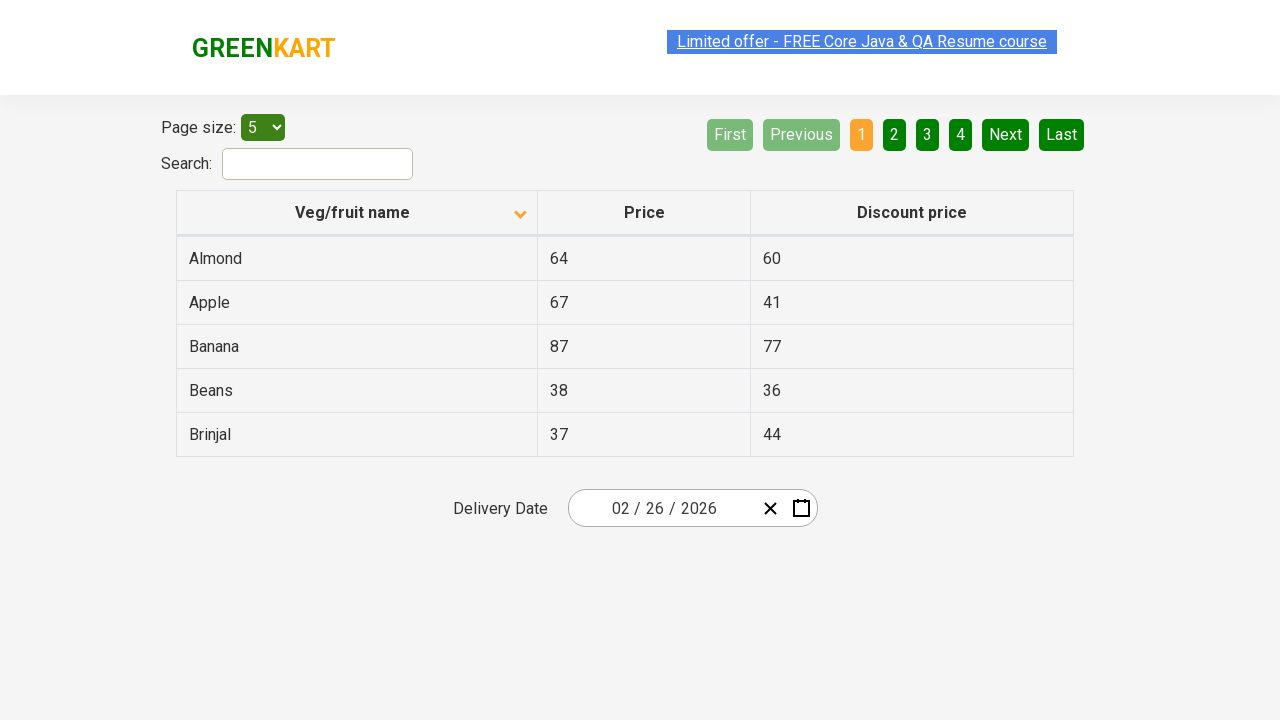

Extracted text content from 5 elements
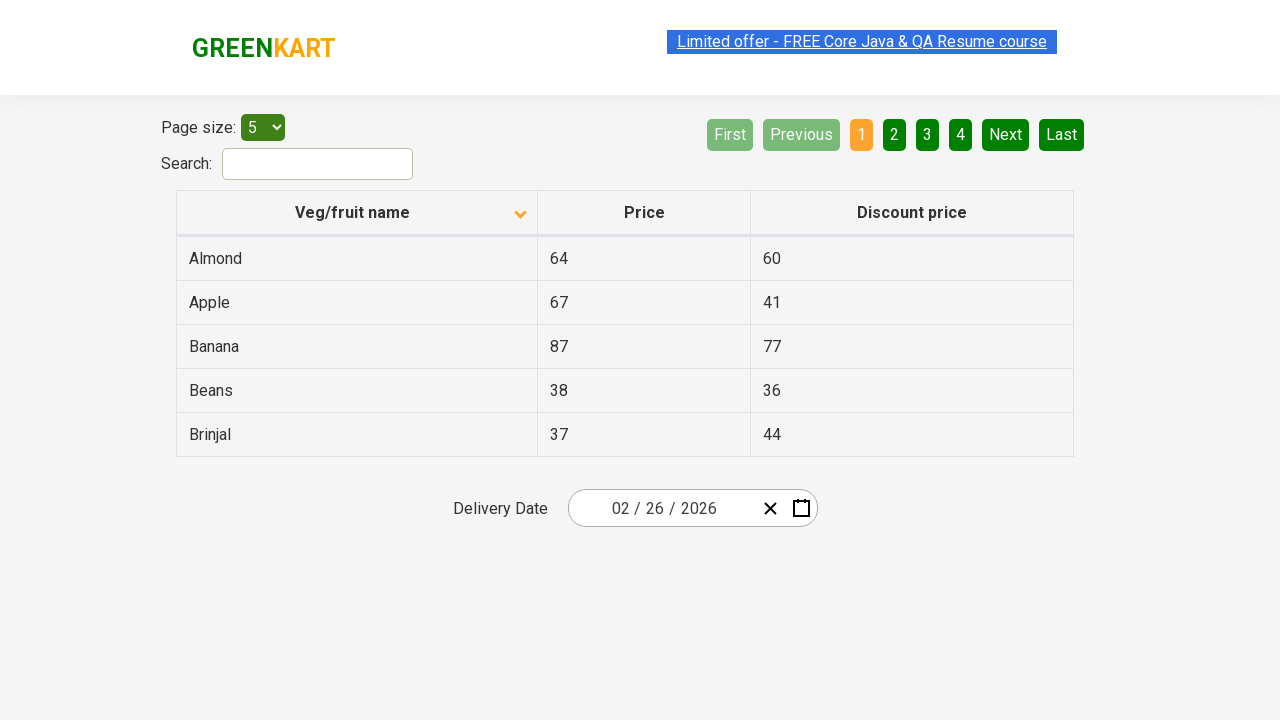

Created sorted version of the list
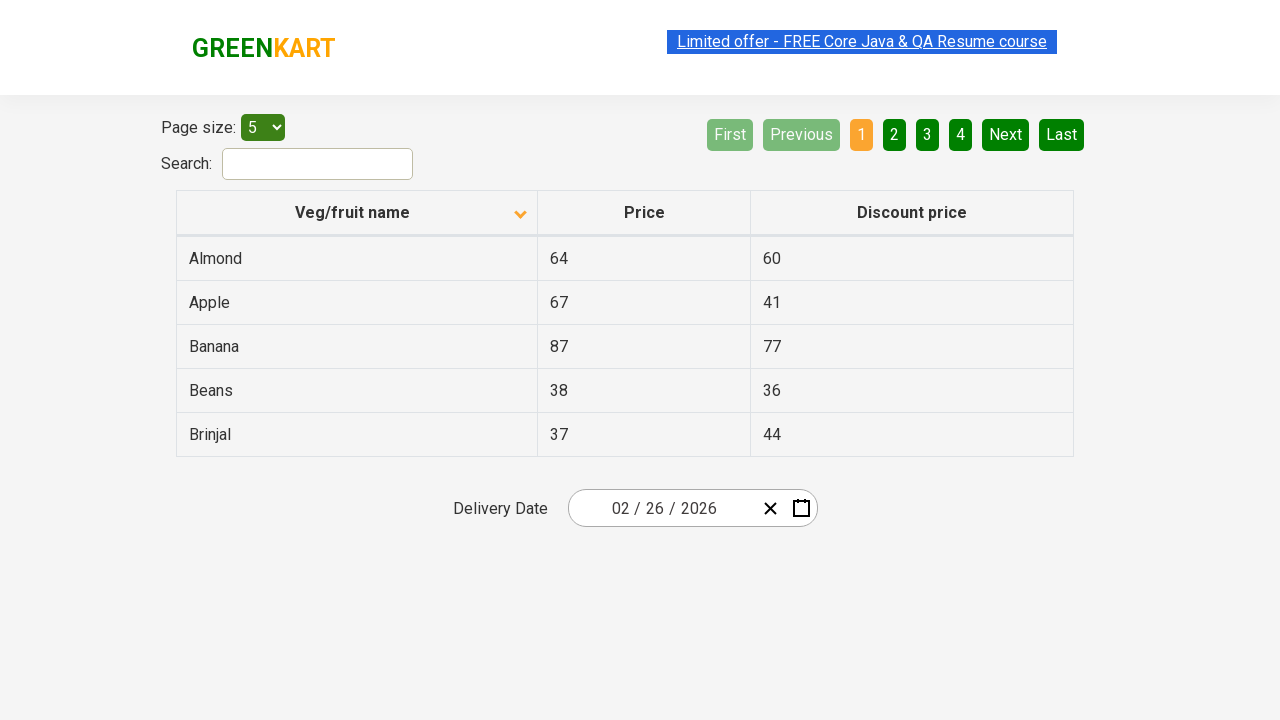

Verified that table is properly sorted in ascending order
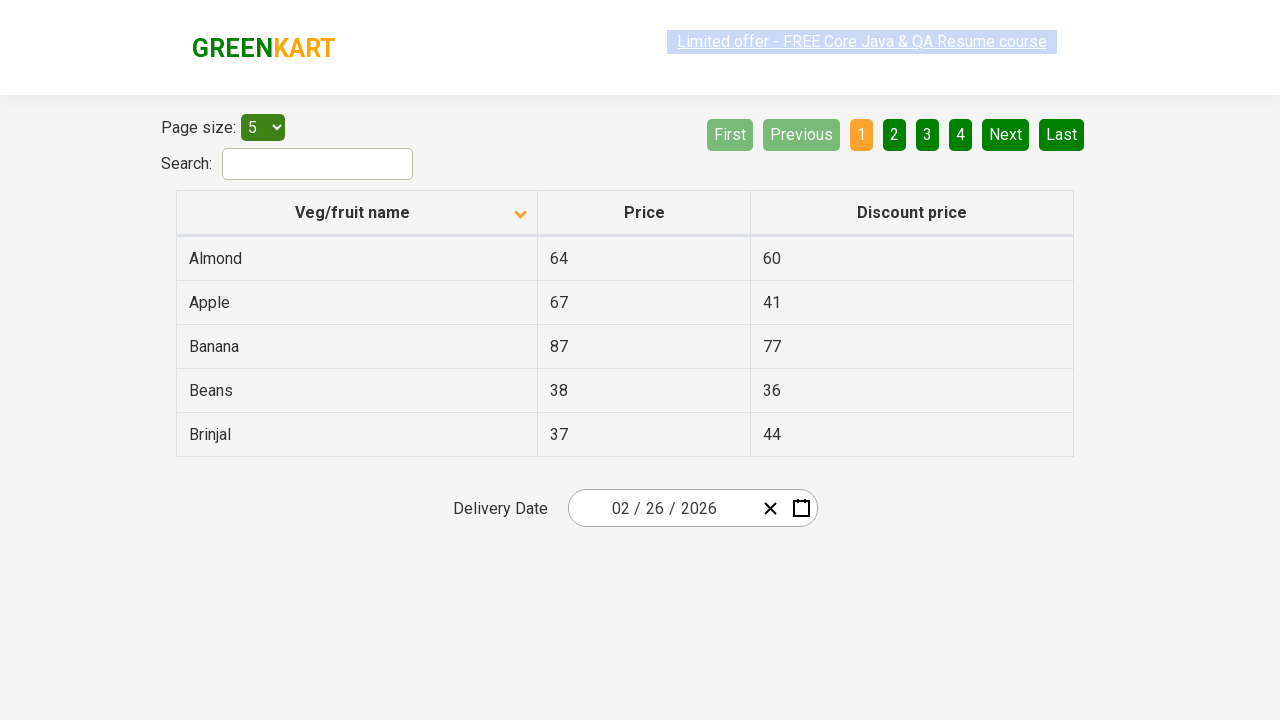

Searched for 'Beans' in first column and found 1 match(es)
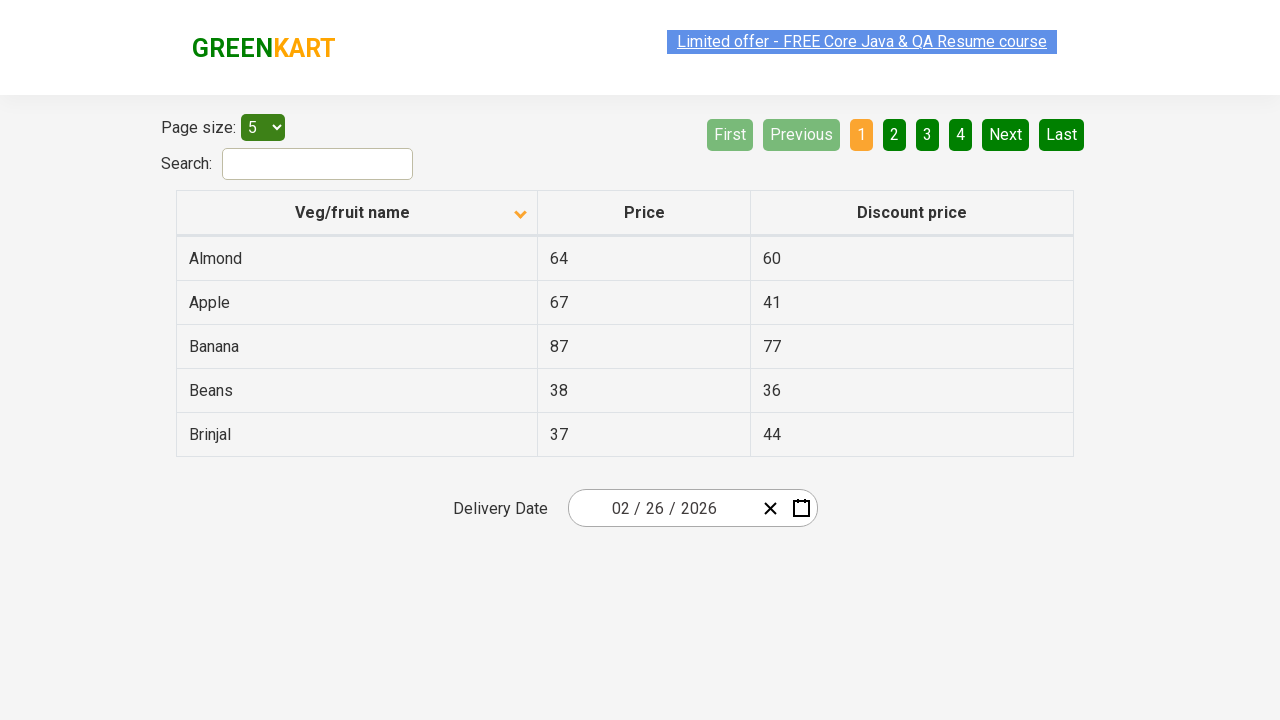

Retrieved price of Beans: 38
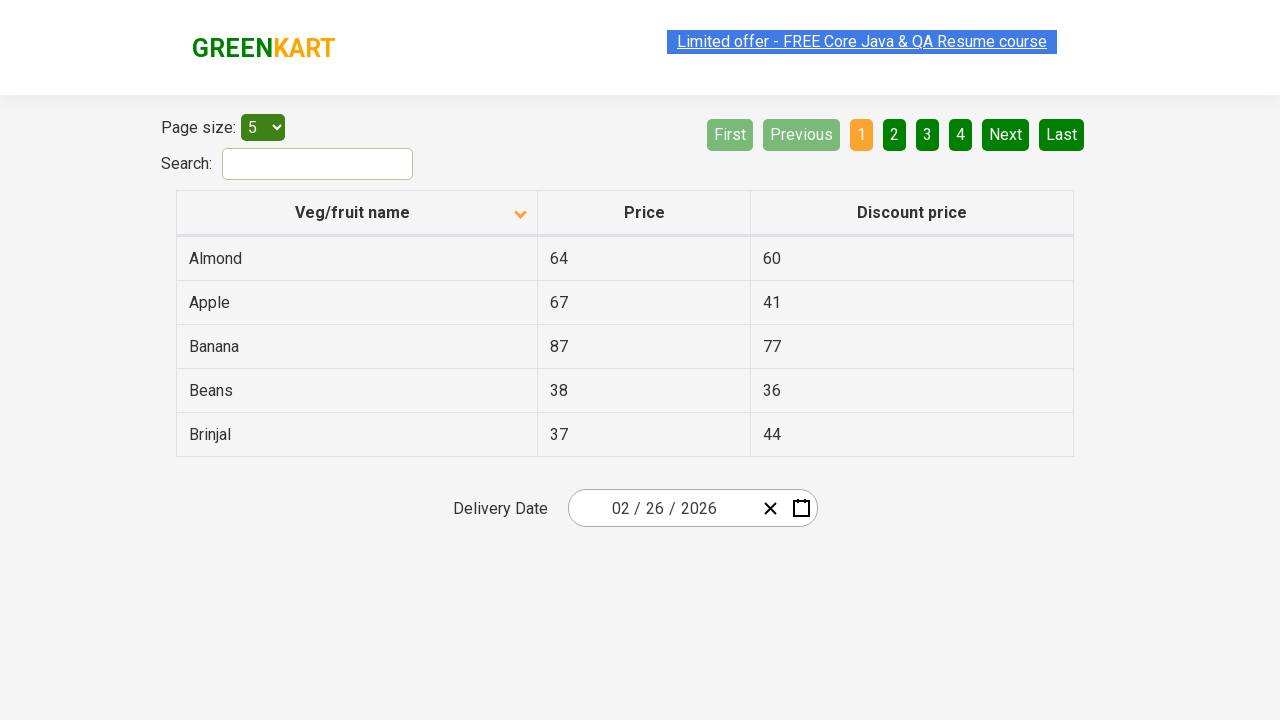

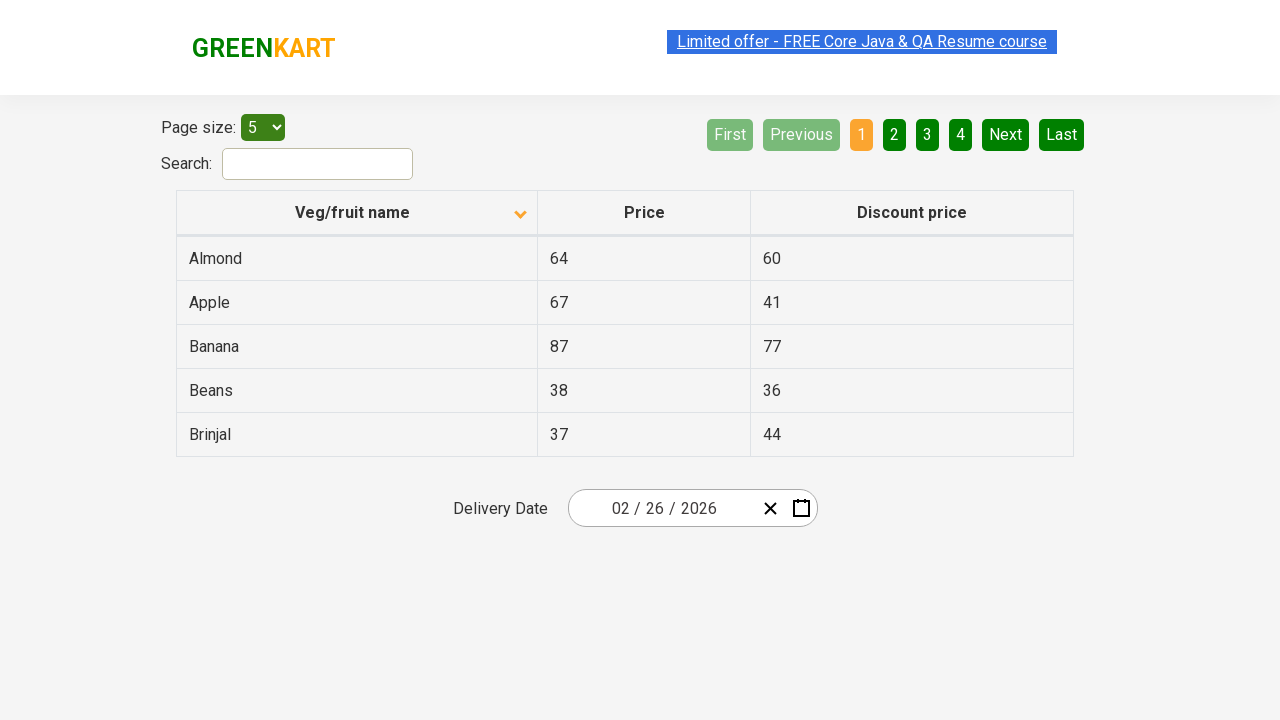